Tests JavaScript alert handling by clicking a button that triggers a simple alert, accepting the alert, and verifying the result message is displayed

Starting URL: https://training-support.net/webelements/alerts

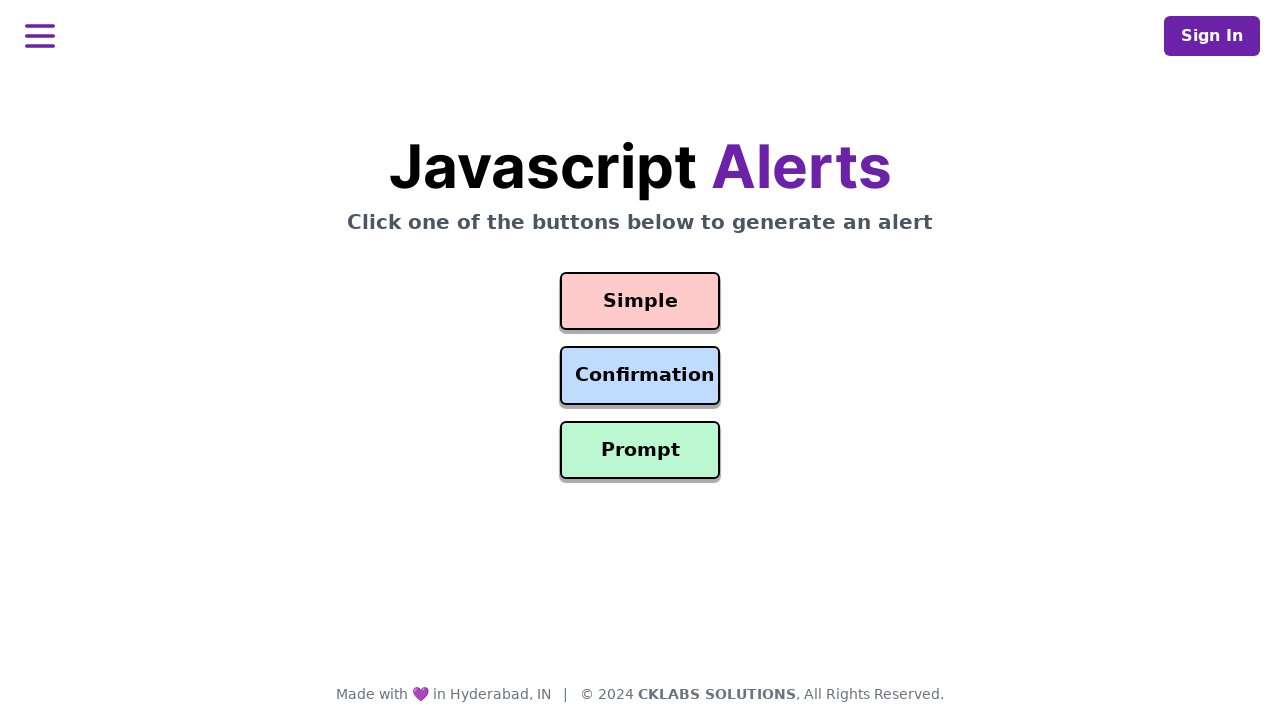

Clicked button to trigger simple alert at (640, 301) on #simple
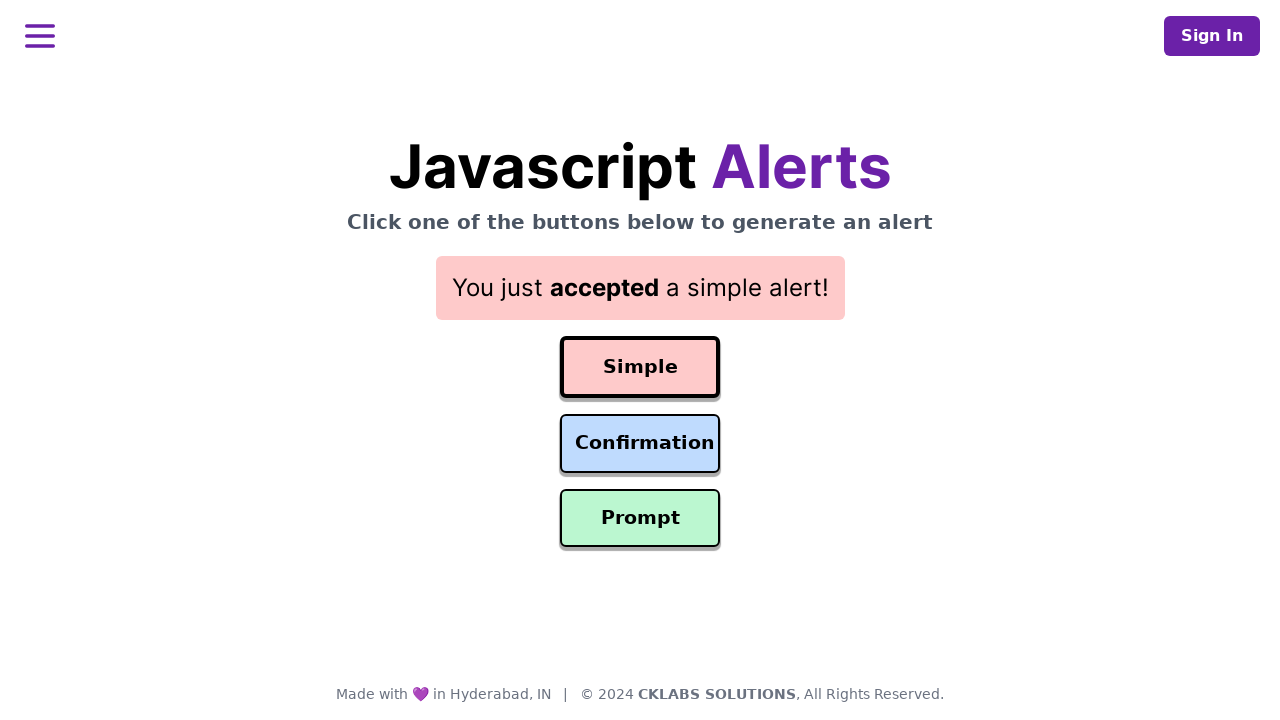

Set up dialog handler to accept alerts
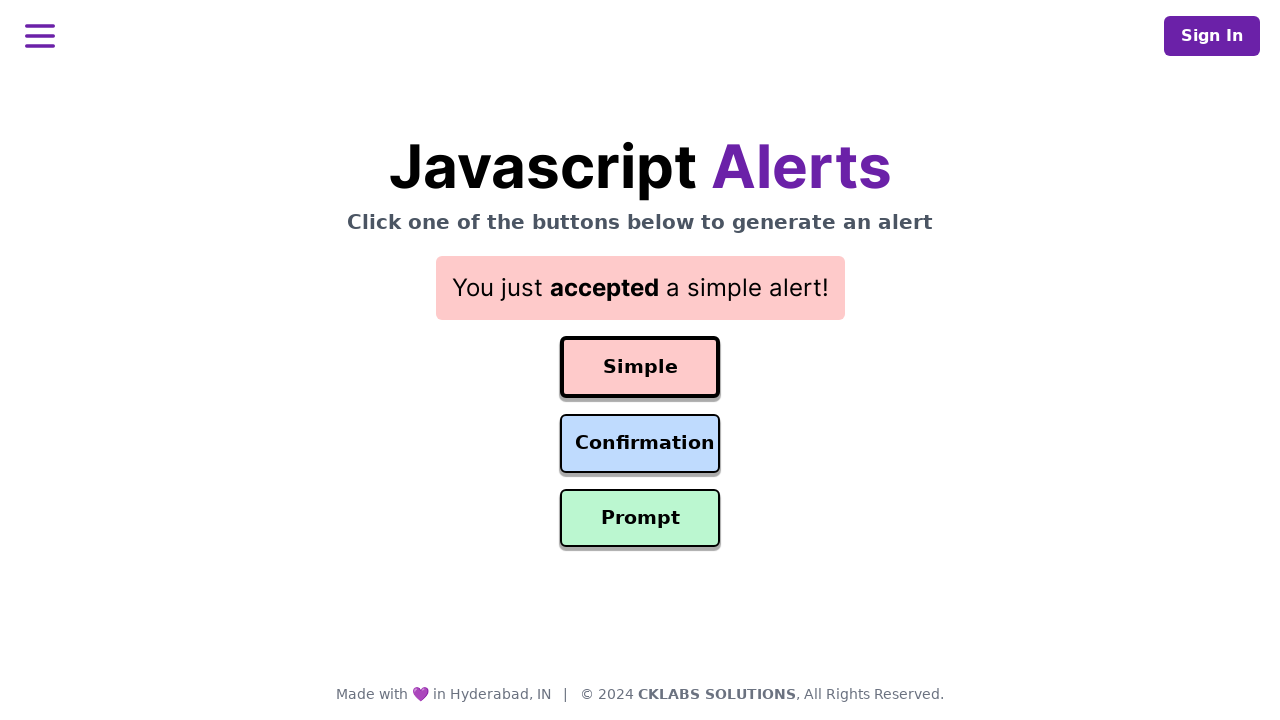

Verified result message is displayed after accepting alert
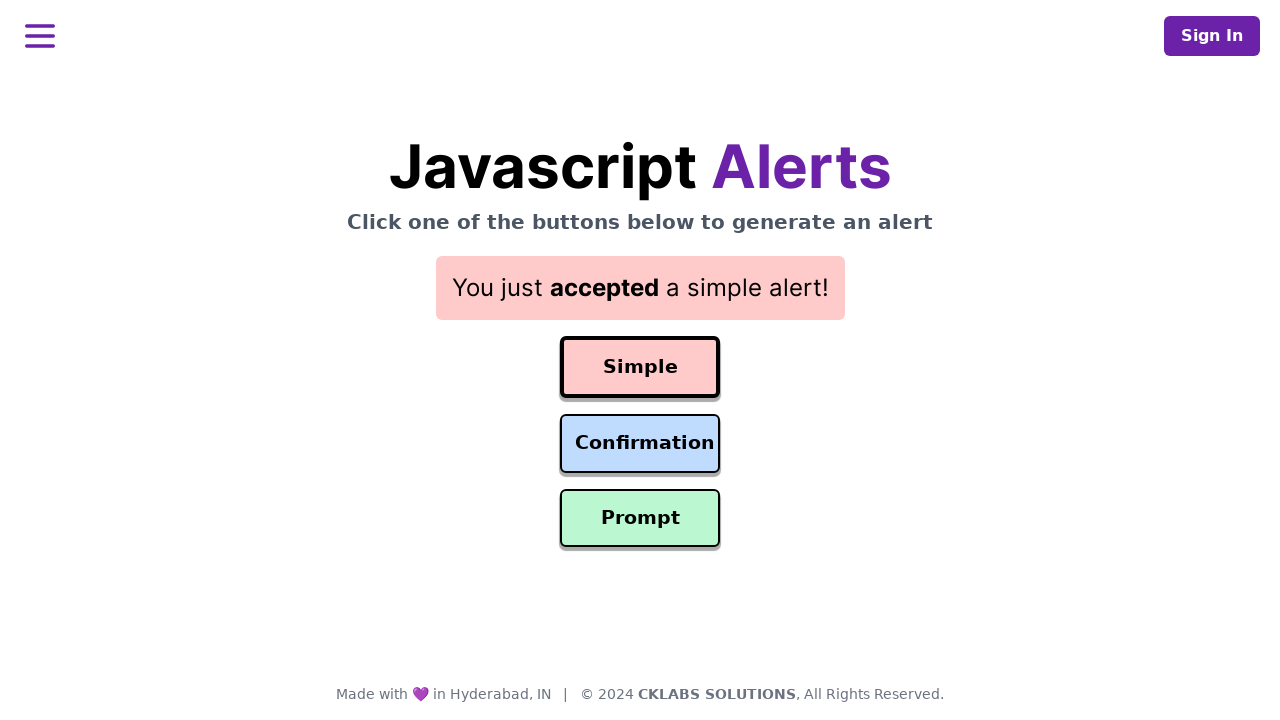

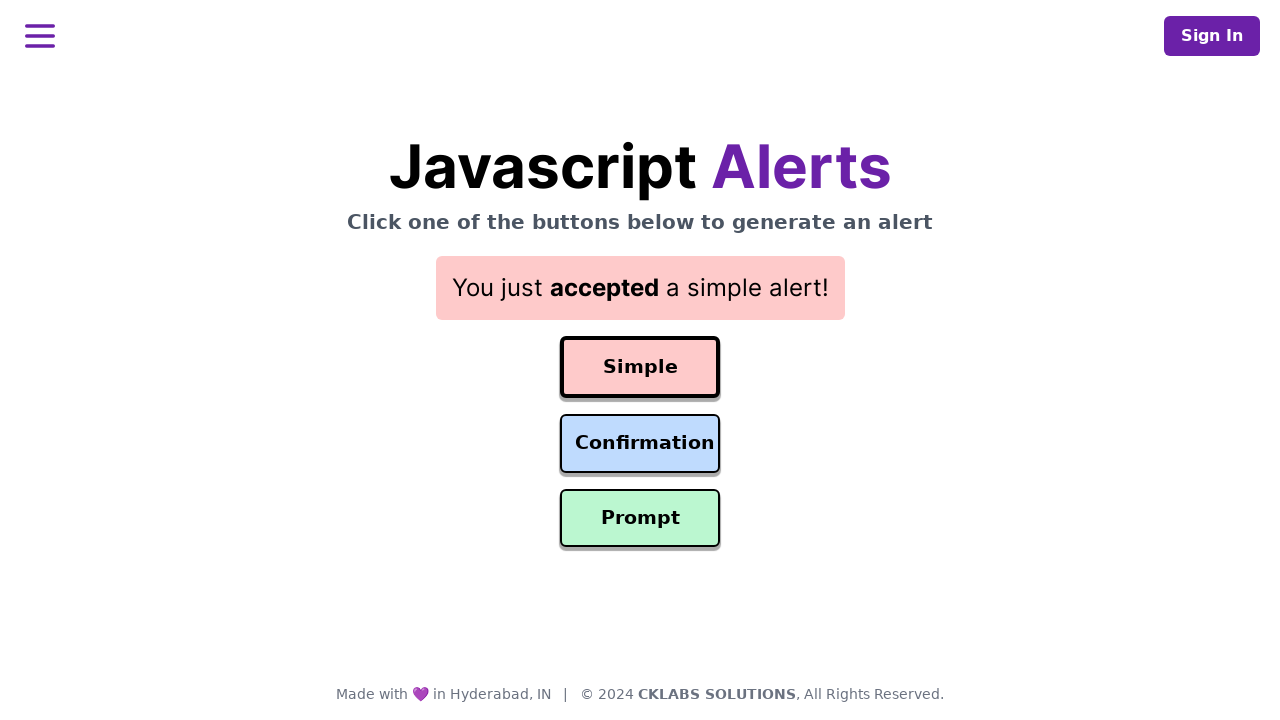